Navigates to the DemoQA broken links page and verifies that anchor elements are present on the page

Starting URL: https://demoqa.com/broken

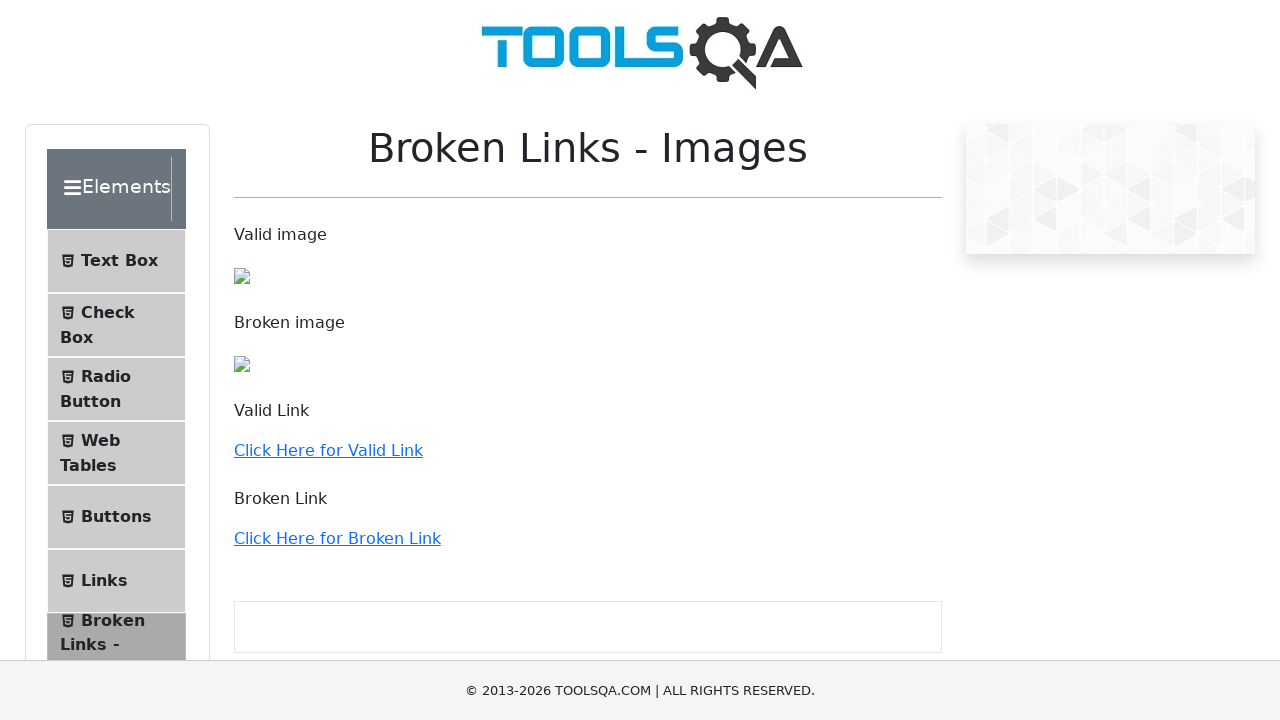

Navigated to DemoQA broken links page
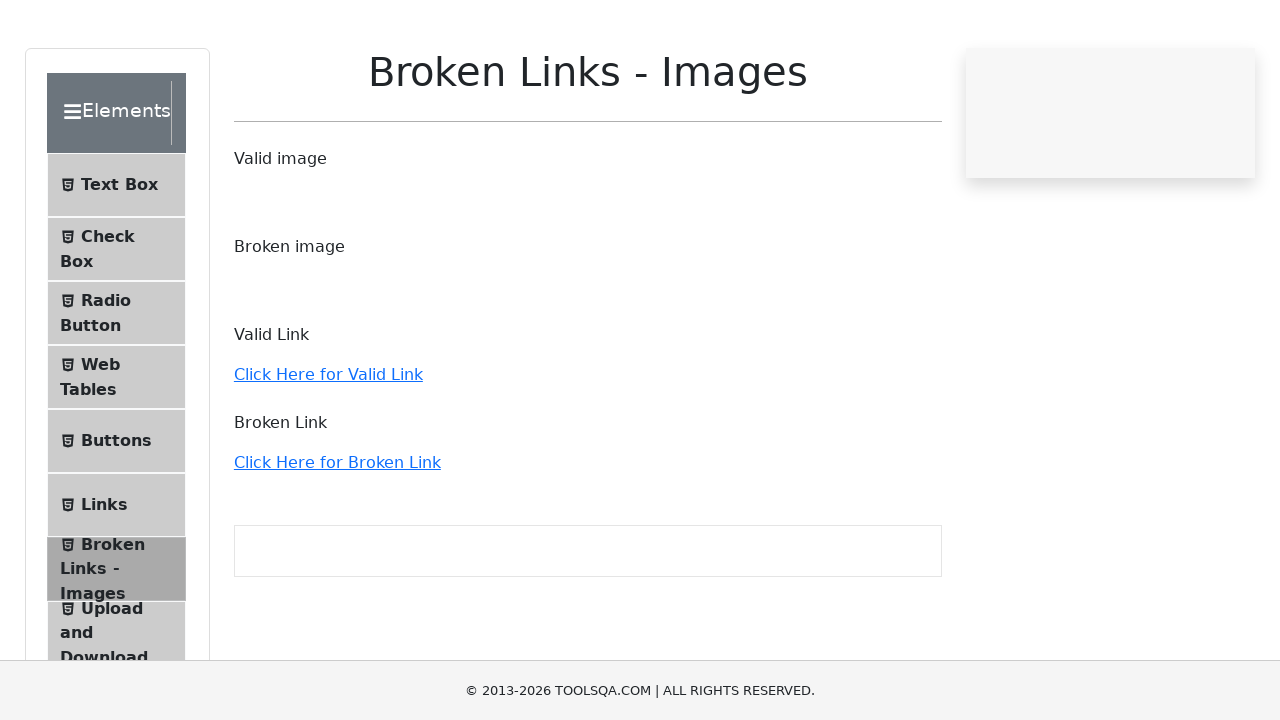

Anchor elements loaded on the page
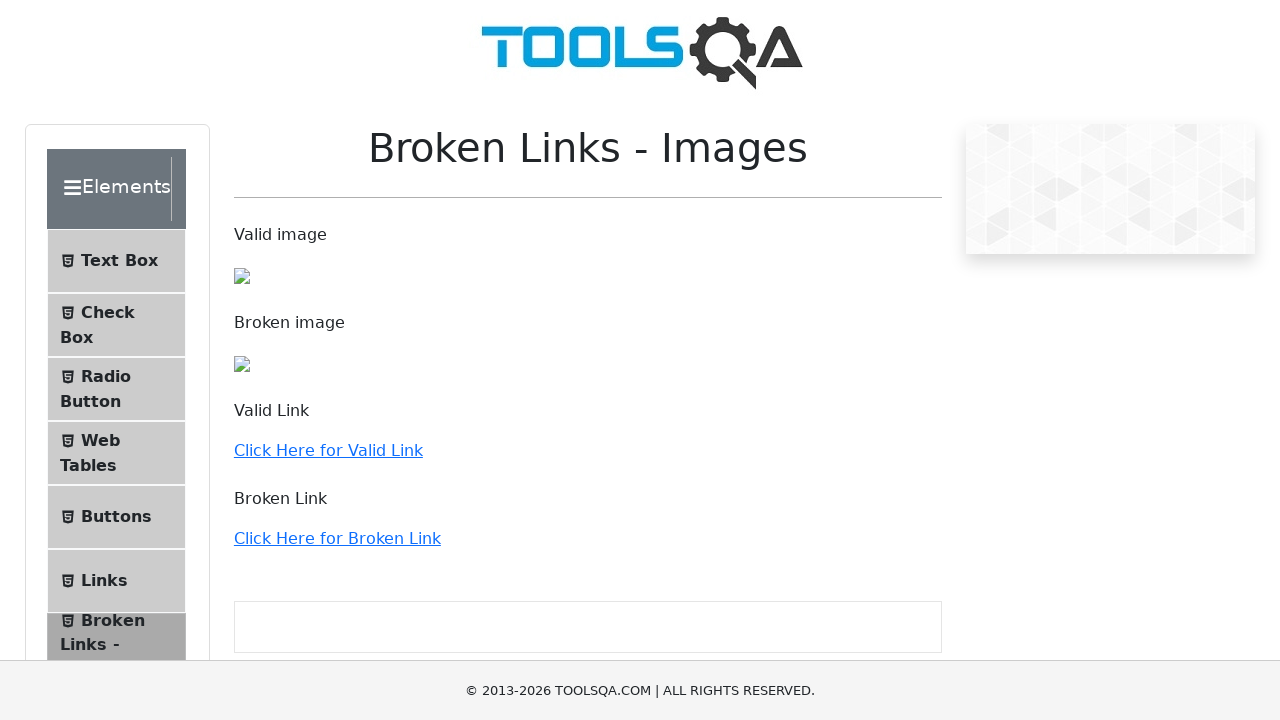

Retrieved all anchor elements - found 36 links
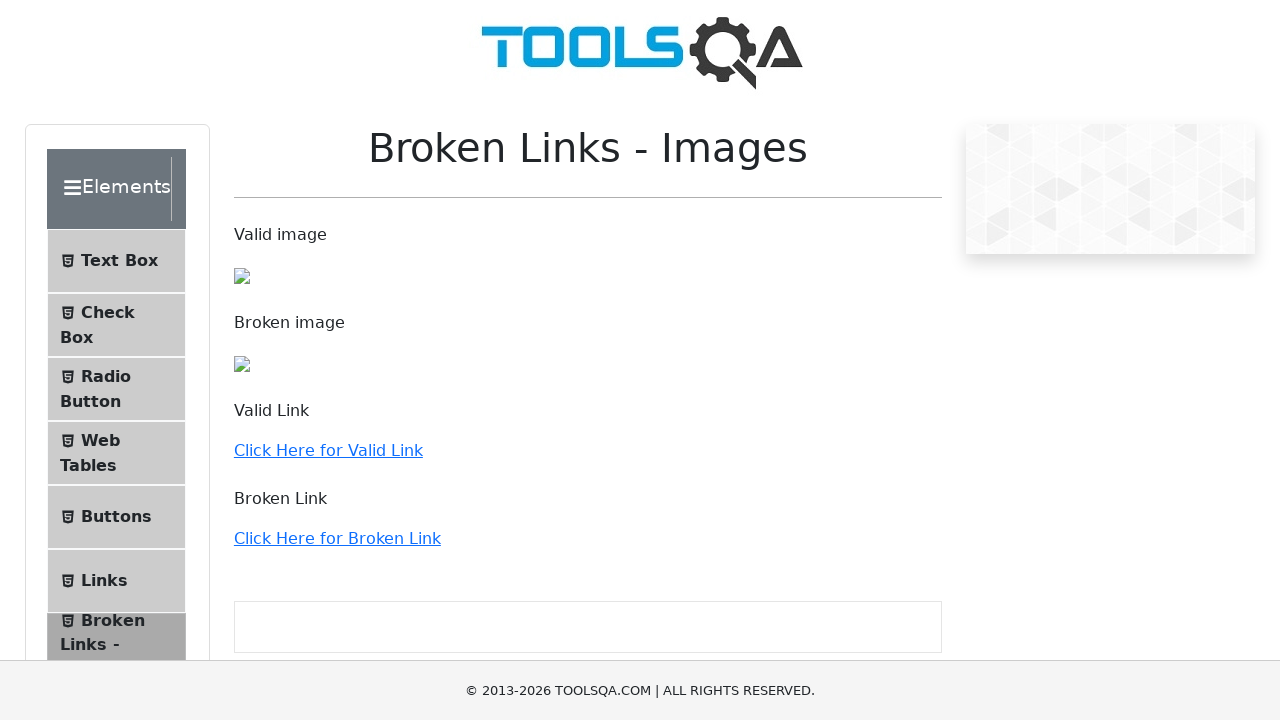

Verified that anchor elements are present on the page
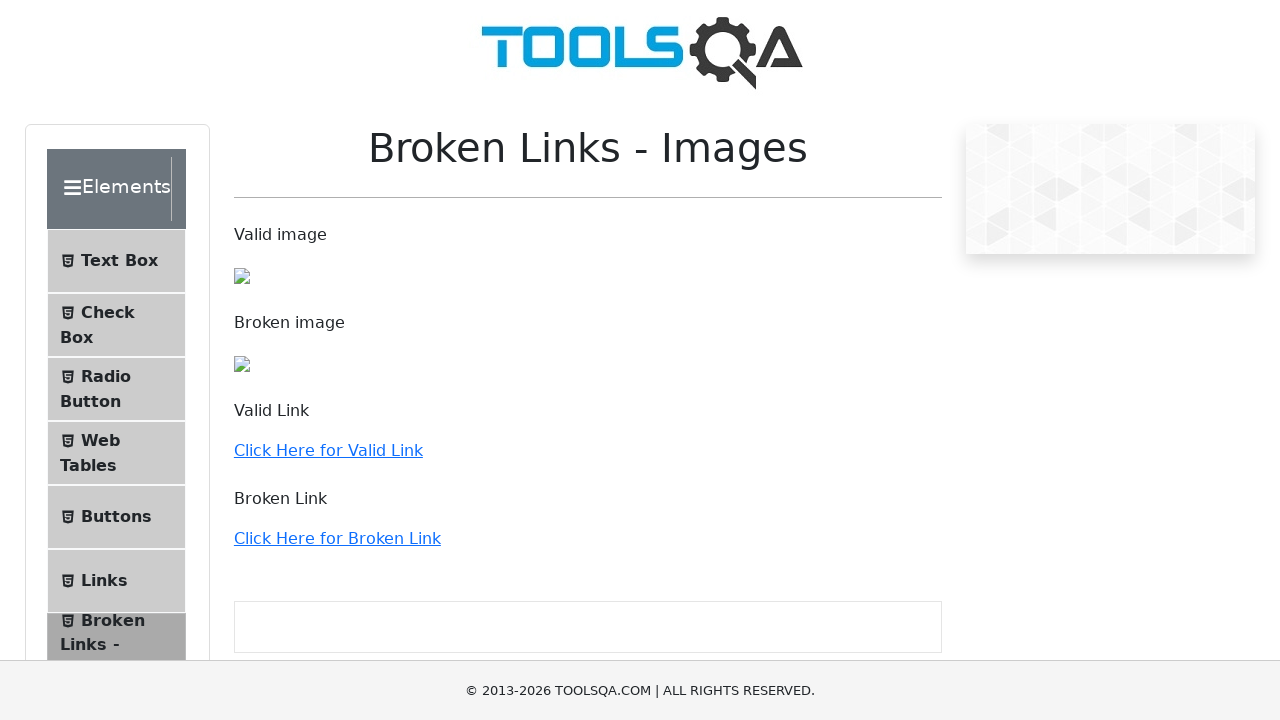

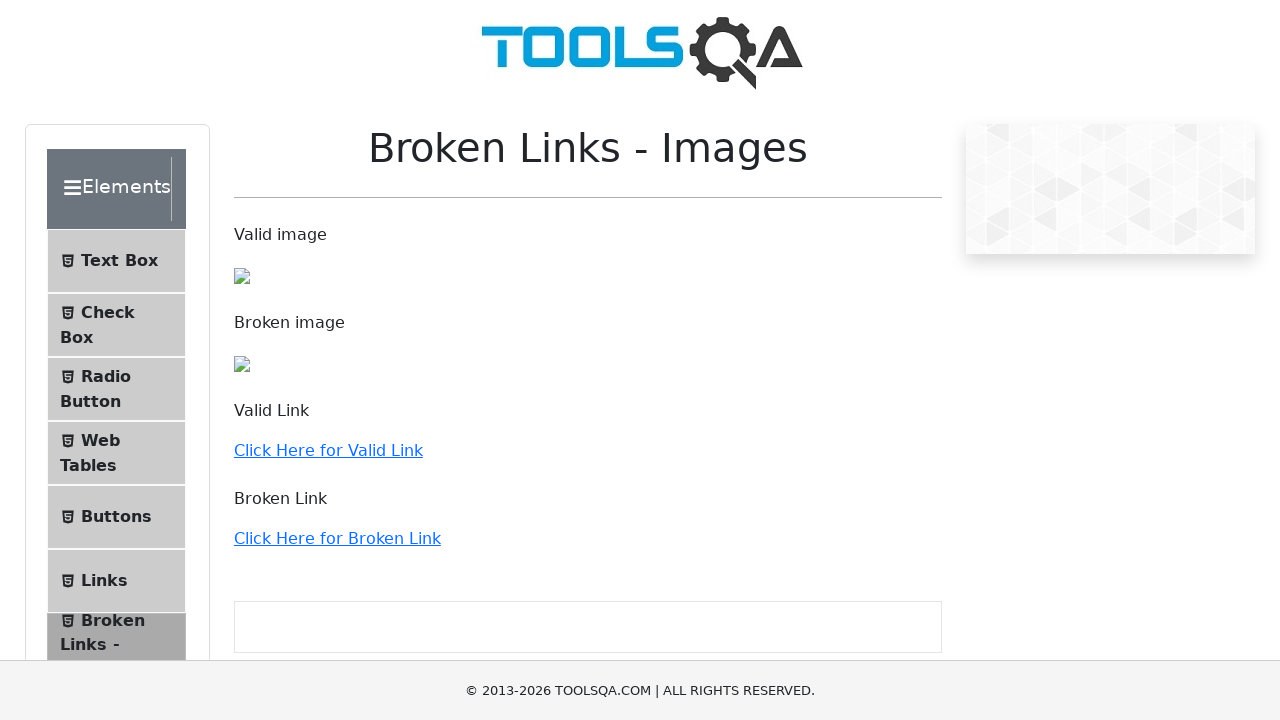